Waits for price to drop to $100, books the item, solves a mathematical captcha, and handles the resulting alert

Starting URL: http://suninjuly.github.io/explicit_wait2.html

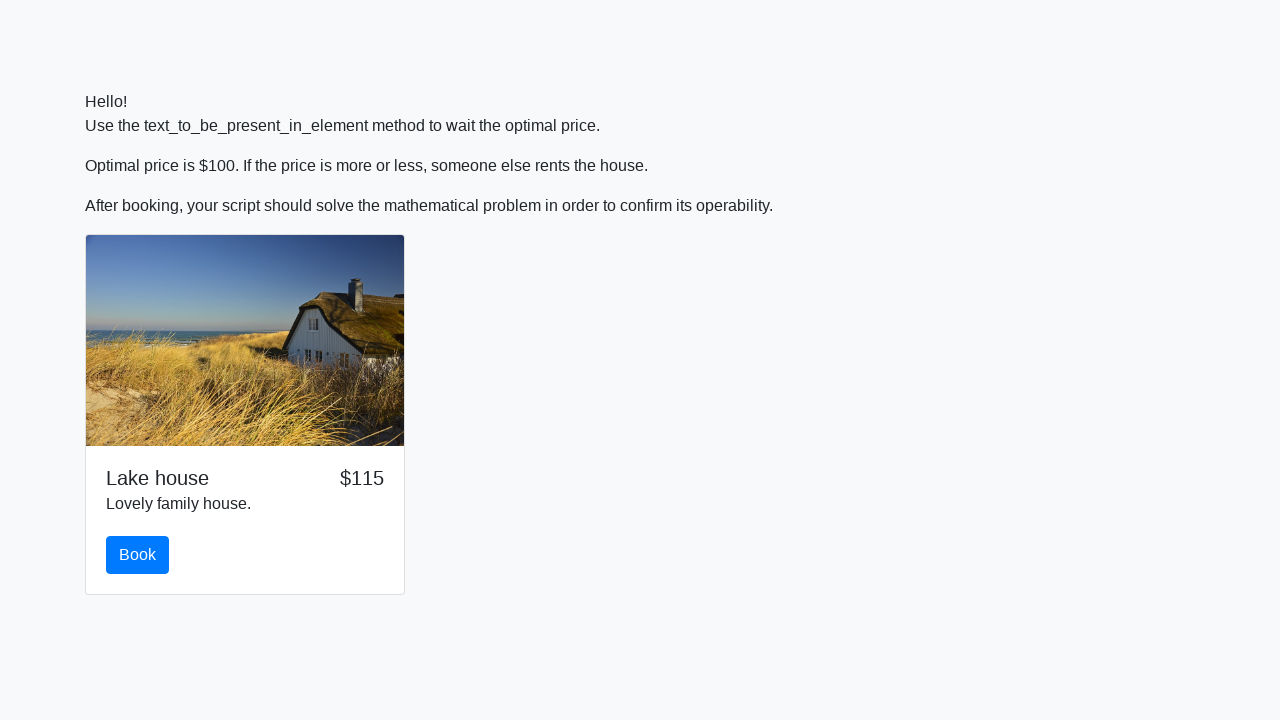

Scrolled down the page by 130 pixels
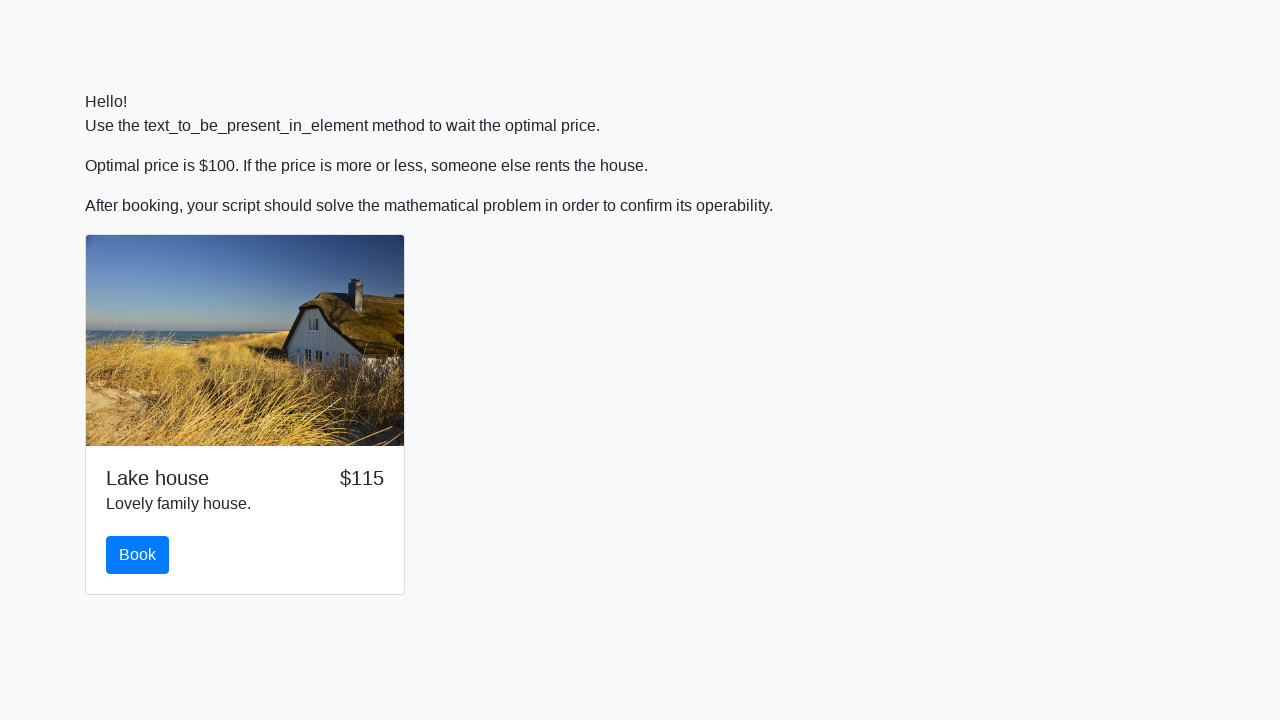

Price dropped to $100
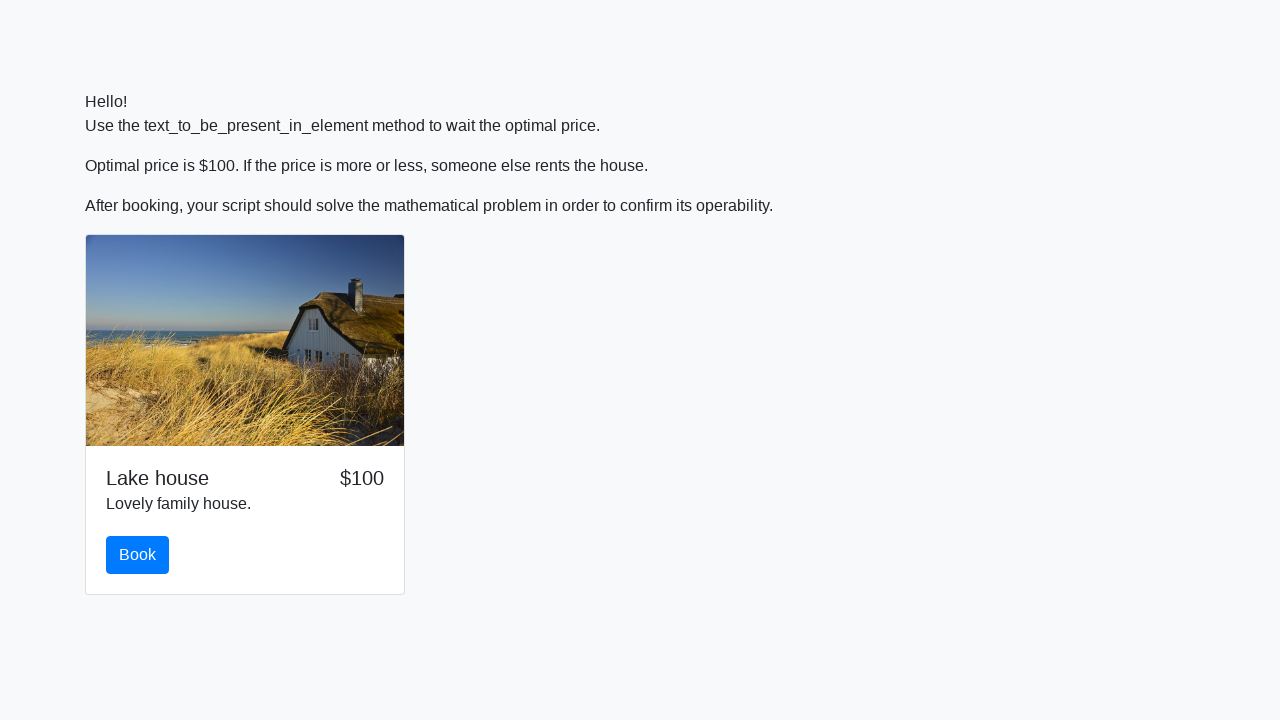

Clicked the book button at (138, 555) on #book
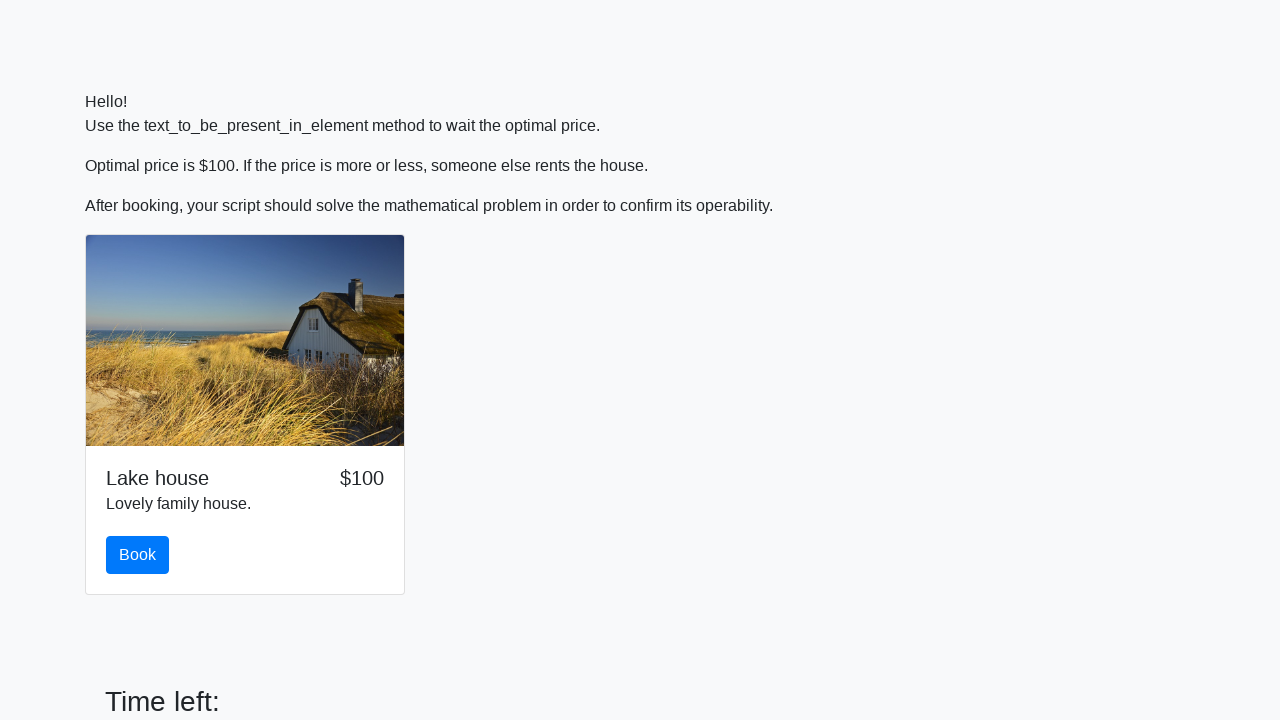

Retrieved input value: 861
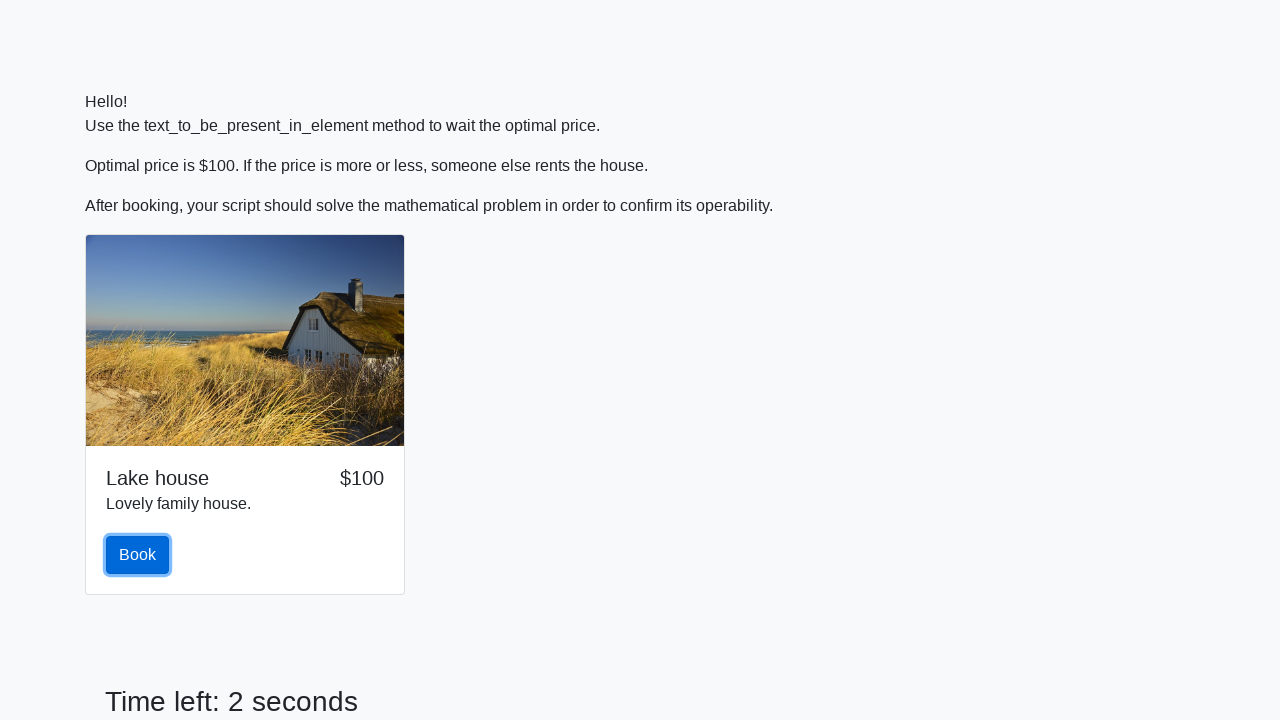

Calculated mathematical answer: 0.8864528162315618
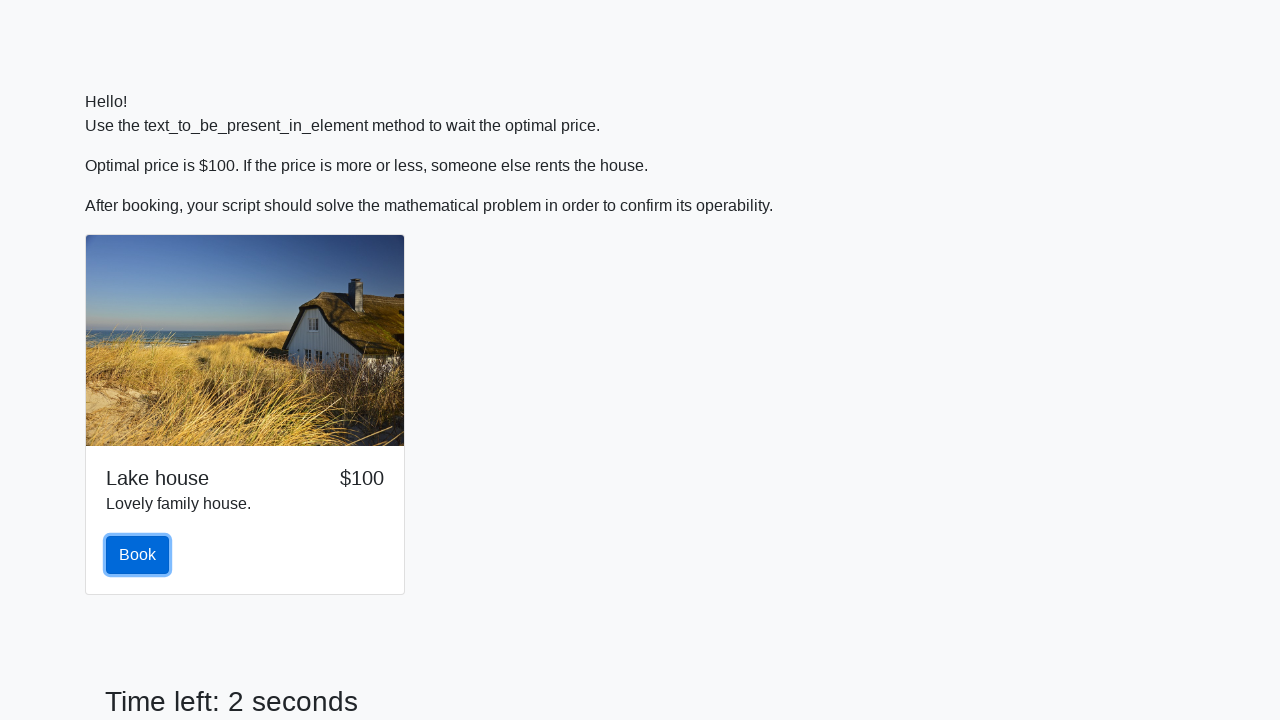

Filled in the mathematical answer on #answer
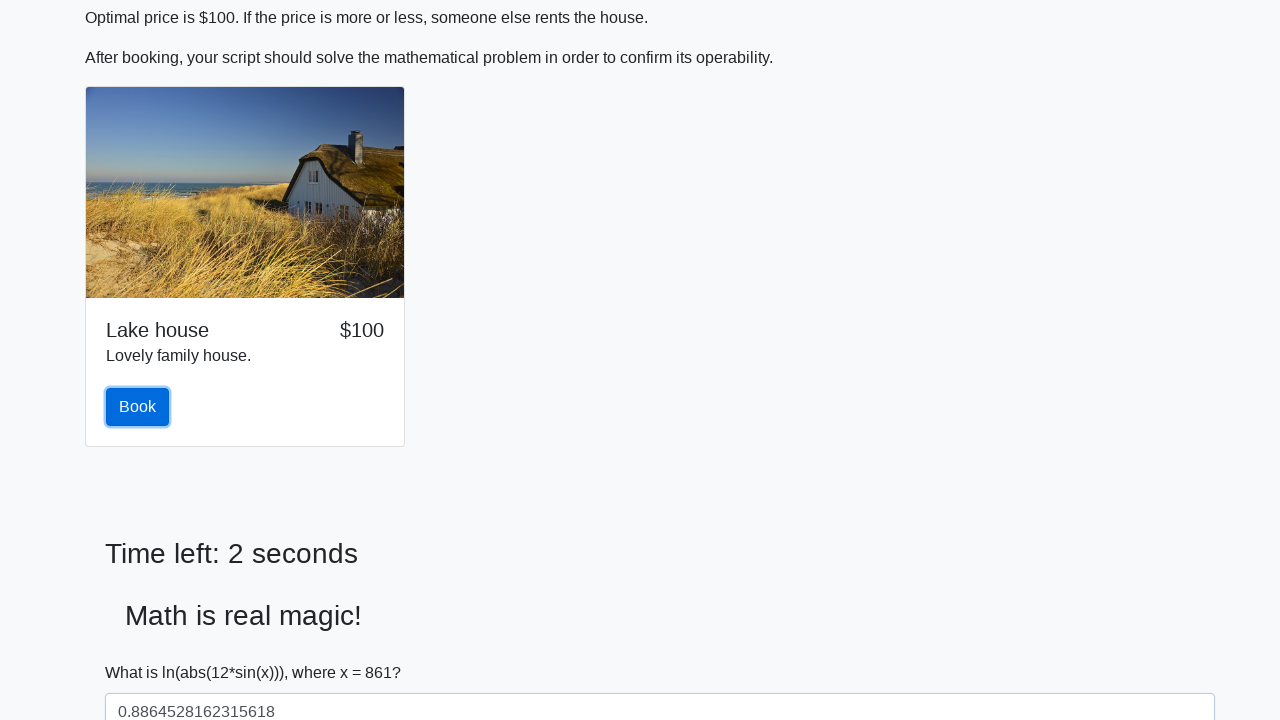

Clicked the solve button to submit the answer at (143, 651) on #solve
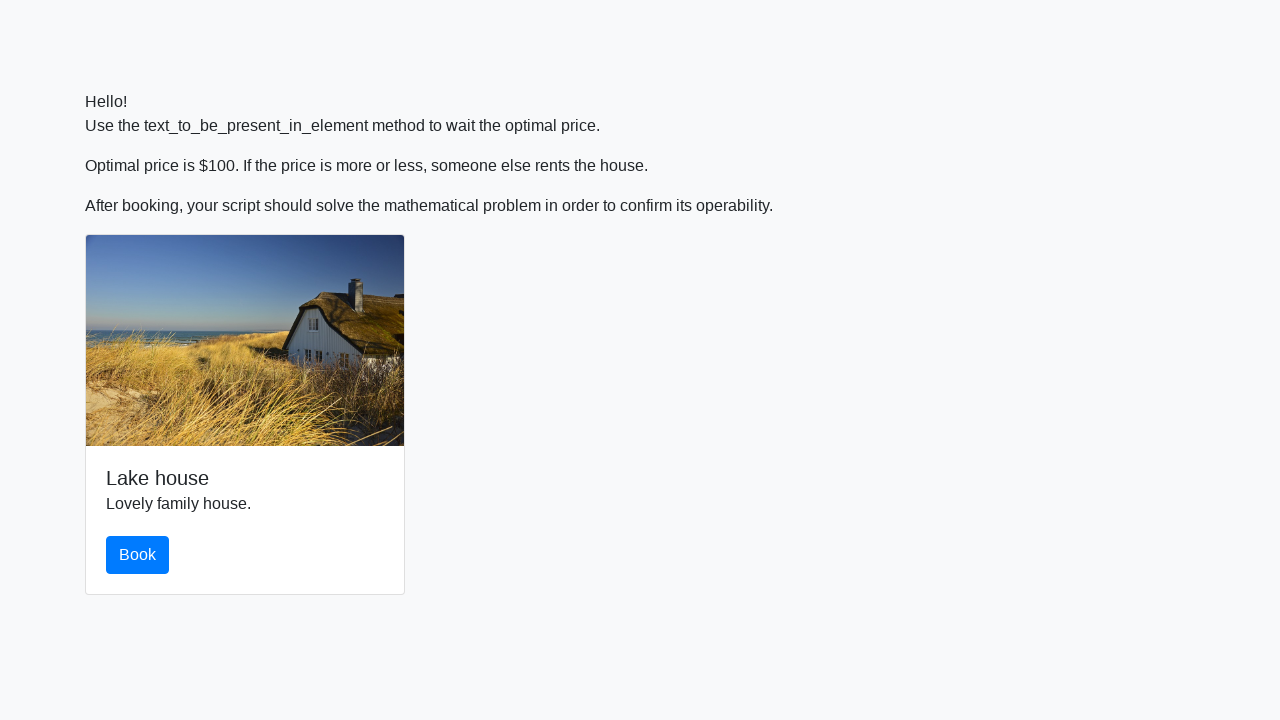

Set up alert handler to accept dialogs
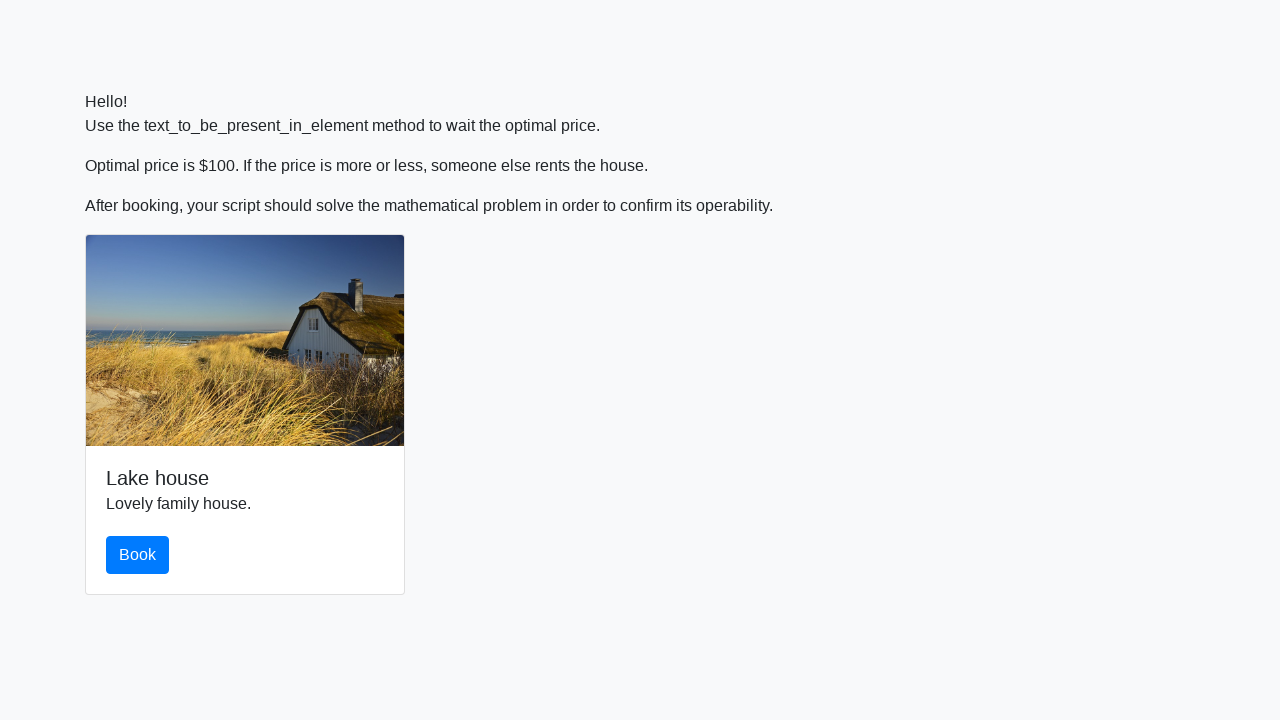

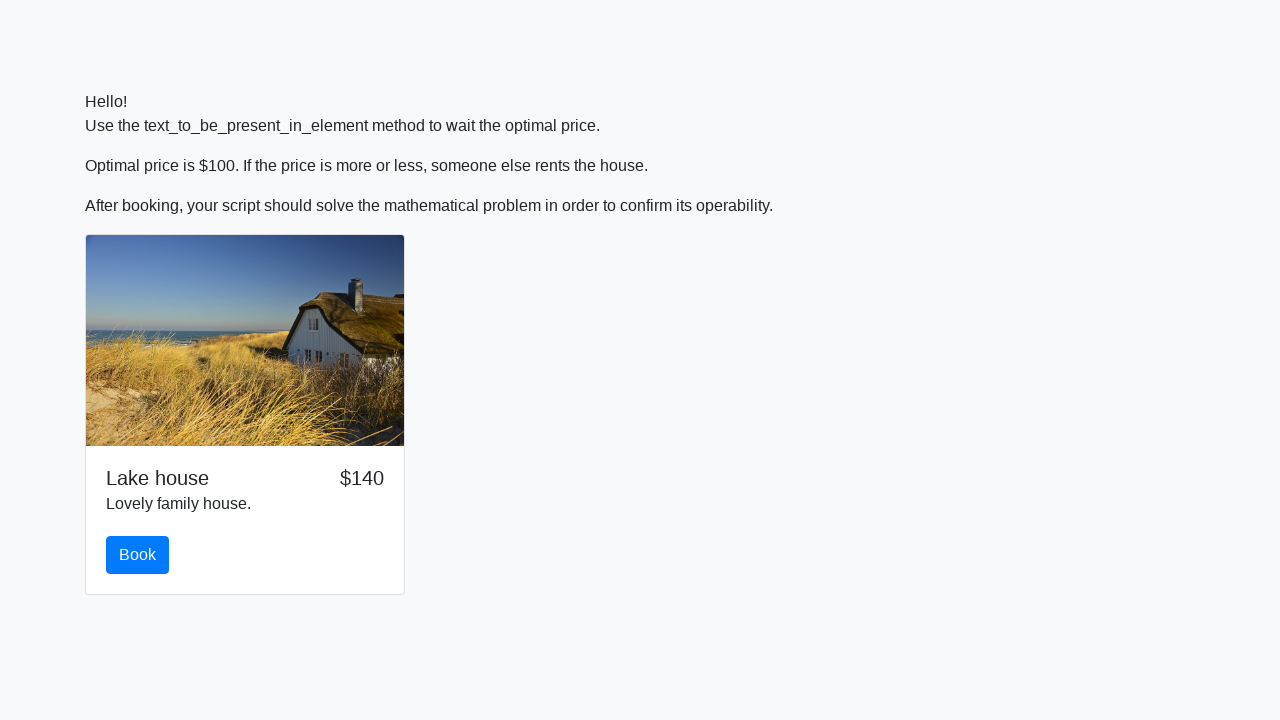